Tests dynamic loading by clicking Start button and verifying that "Hello World!" text appears after loading

Starting URL: https://the-internet.herokuapp.com/dynamic_loading/2

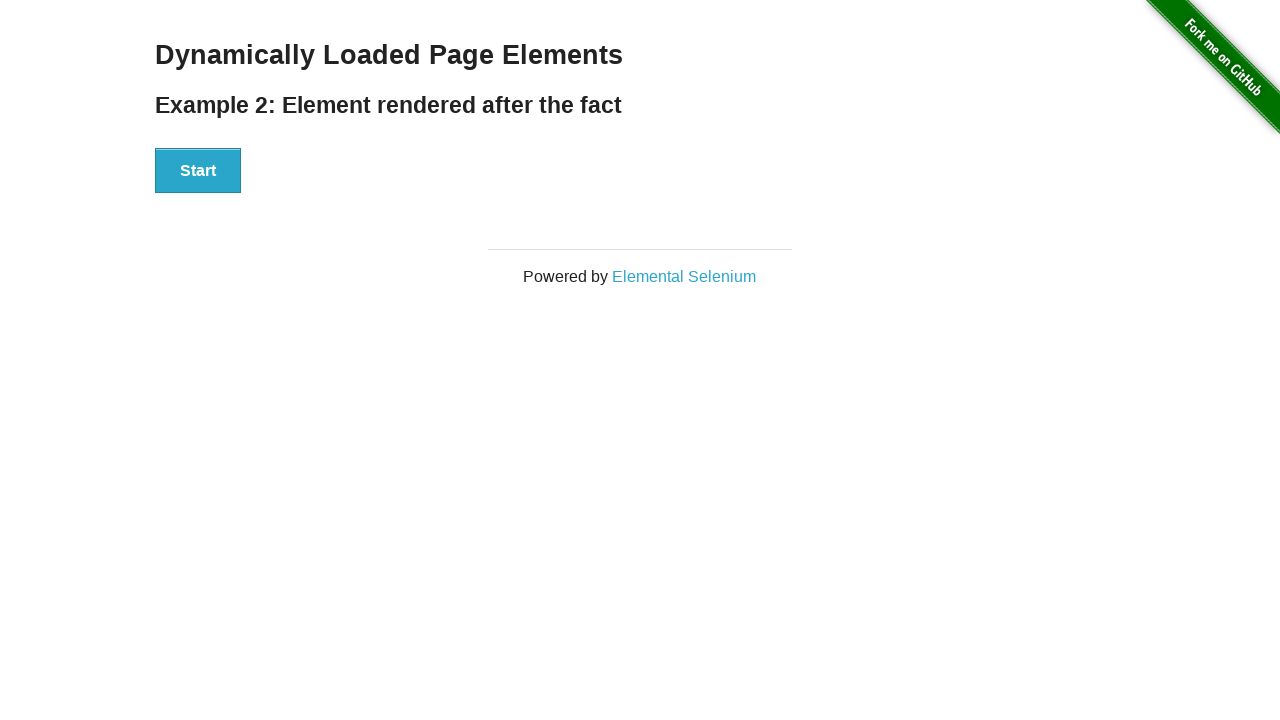

Navigated to dynamic loading page
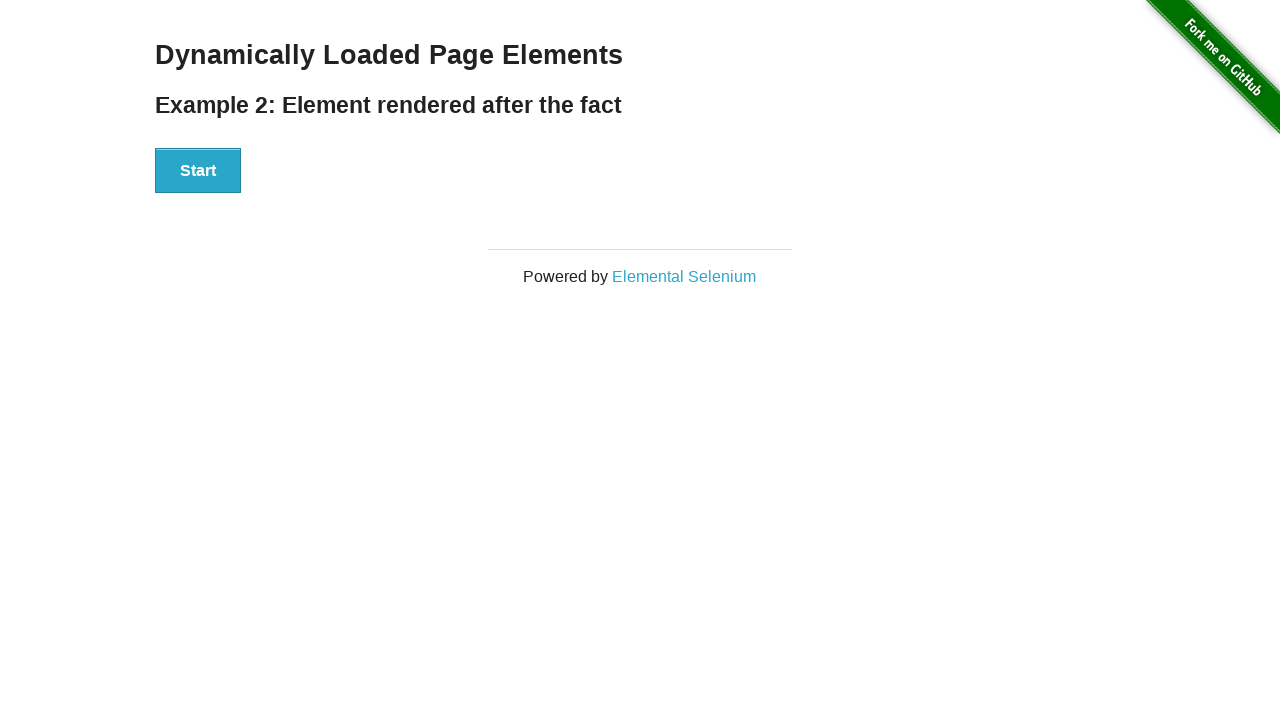

Clicked Start button to initiate dynamic loading at (198, 171) on #start button
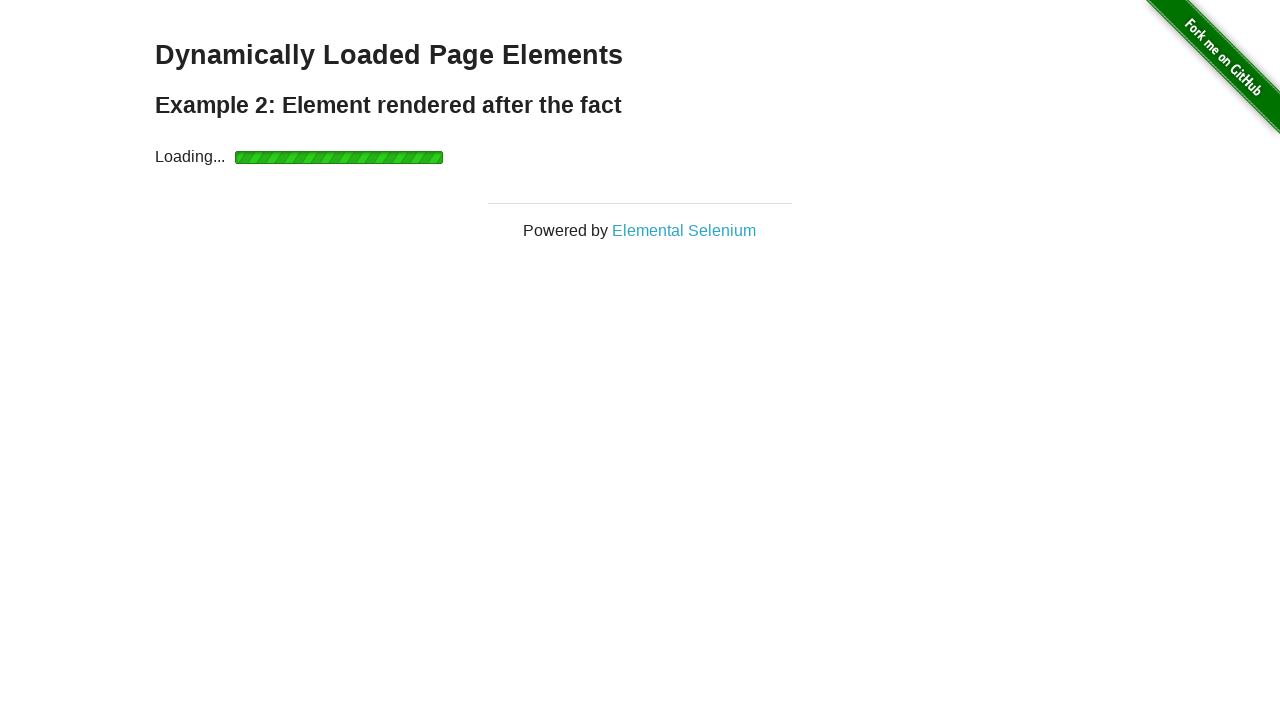

Waited for 'Hello World!' text to appear after loading completed
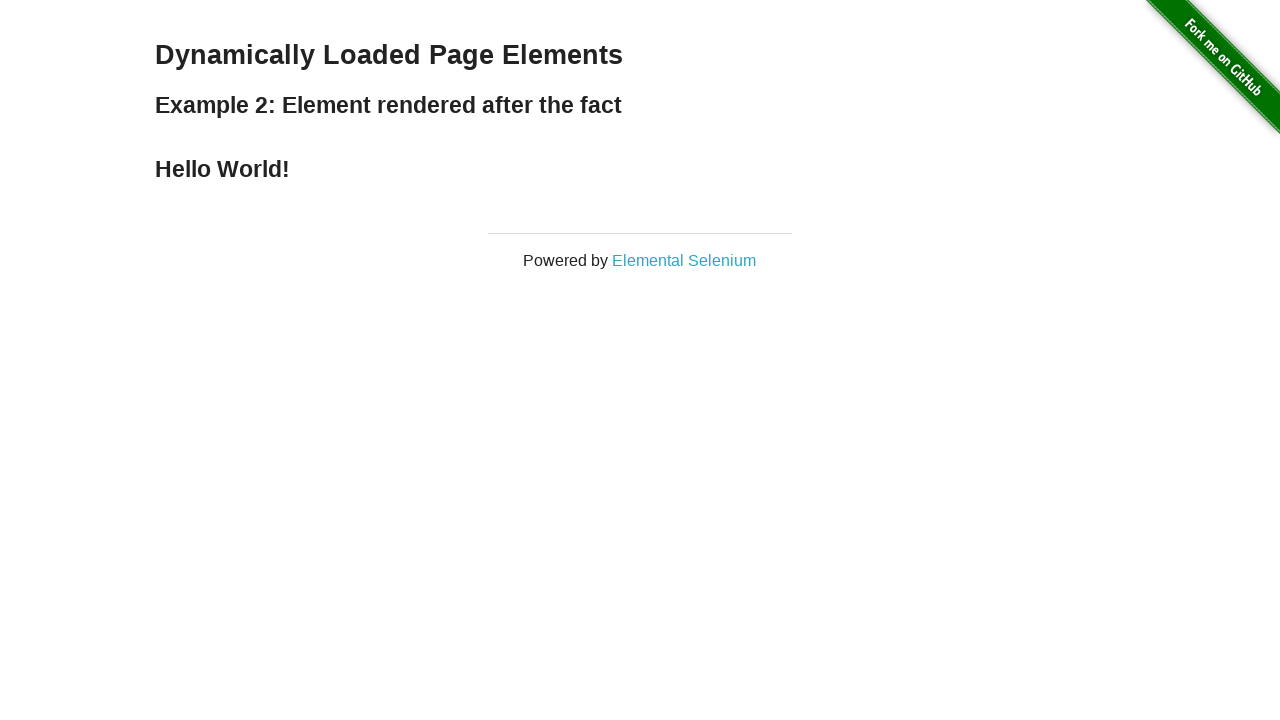

Verified that 'Hello World!' text is visible
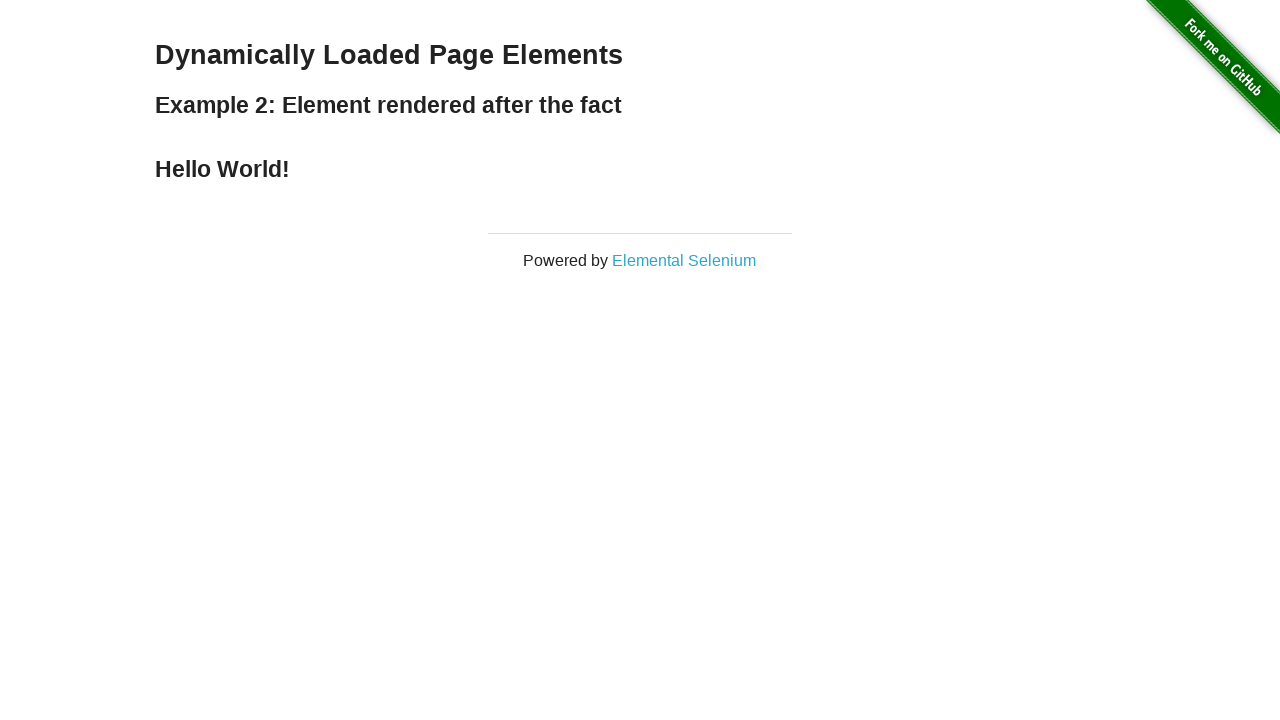

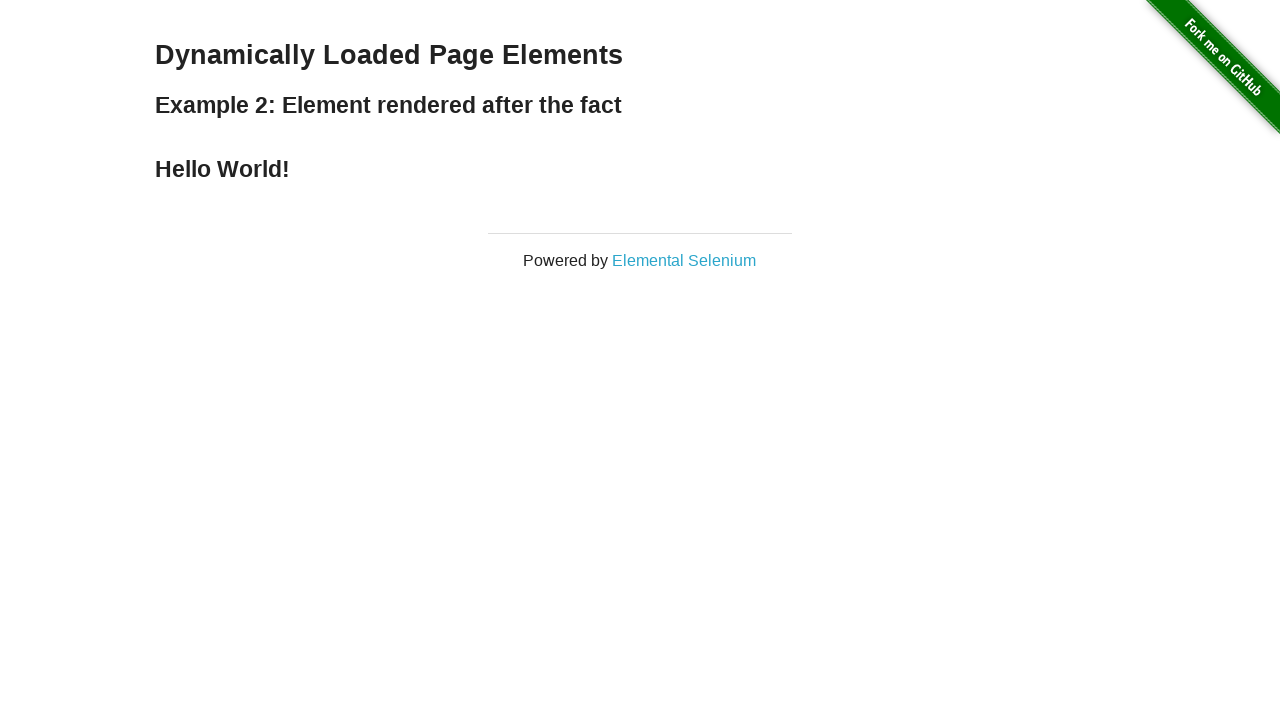